Tests the new customer registration form by filling out all required fields and submitting the registration

Starting URL: https://parabank.parasoft.com/parabank/index.htm

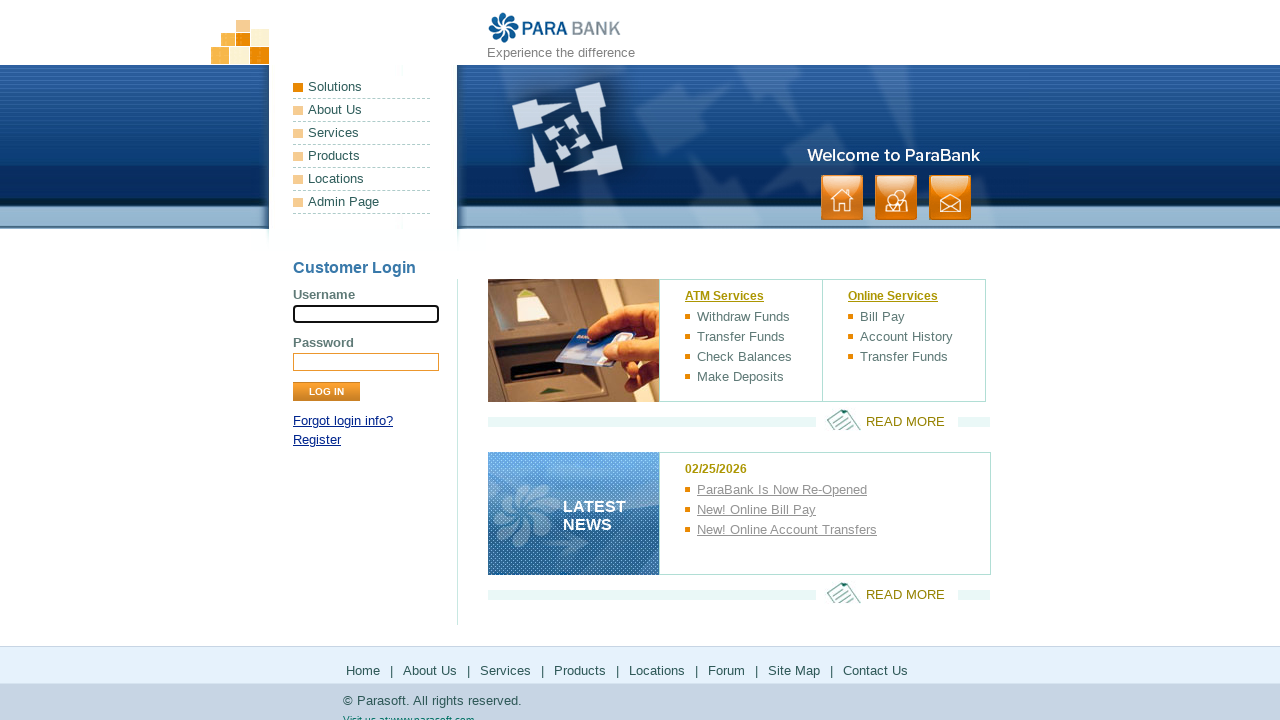

Clicked Register link at (317, 440) on a:has-text('Register')
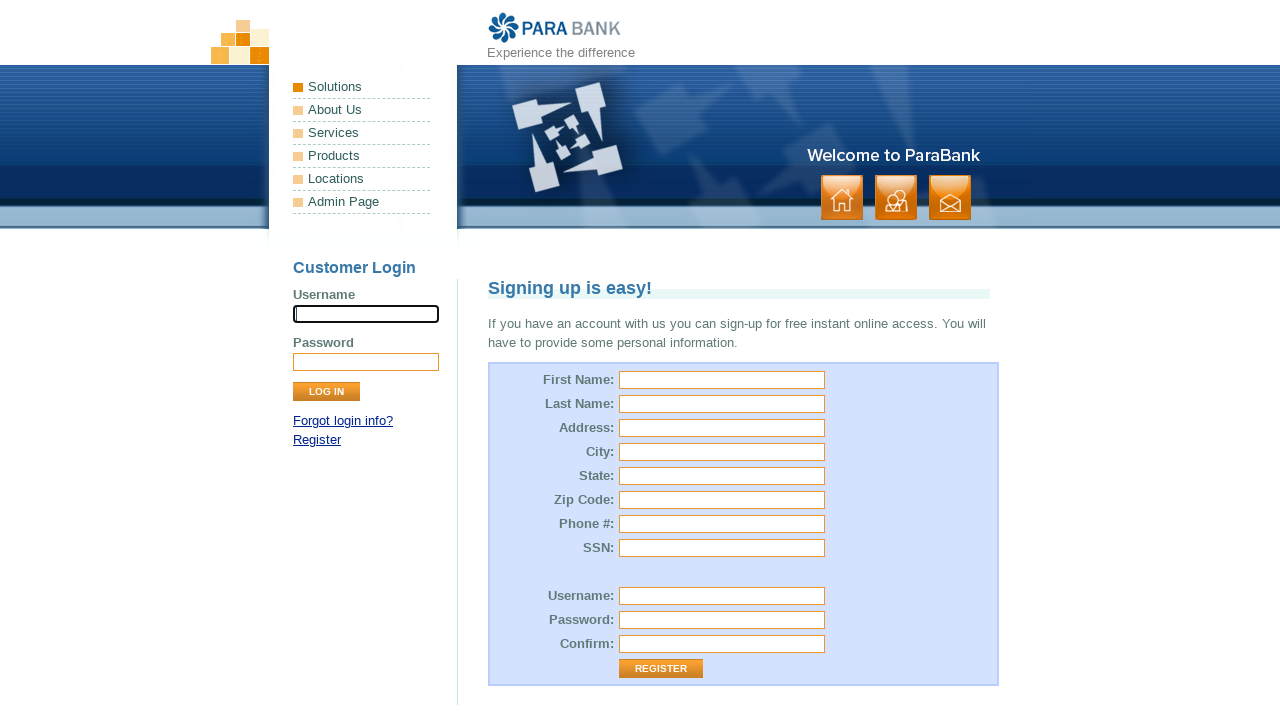

Generated unique username: user1772050154526
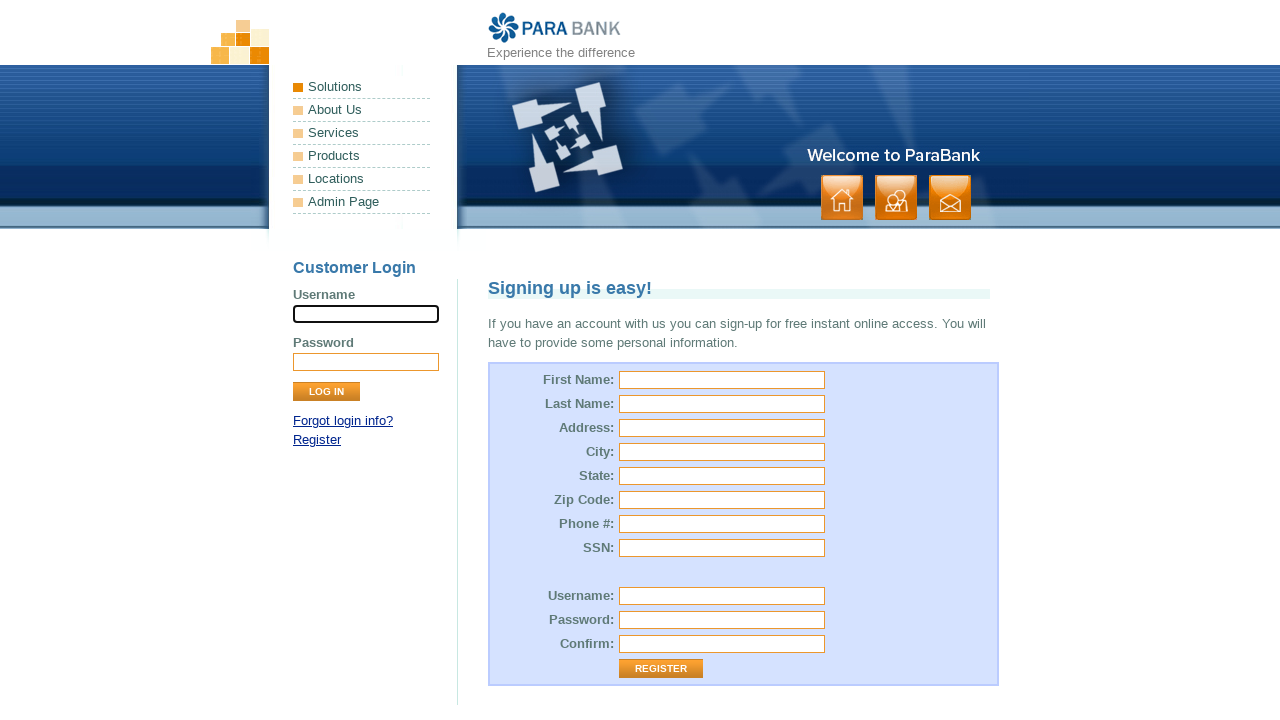

Filled first name field with 'Test' on #customer\.firstName
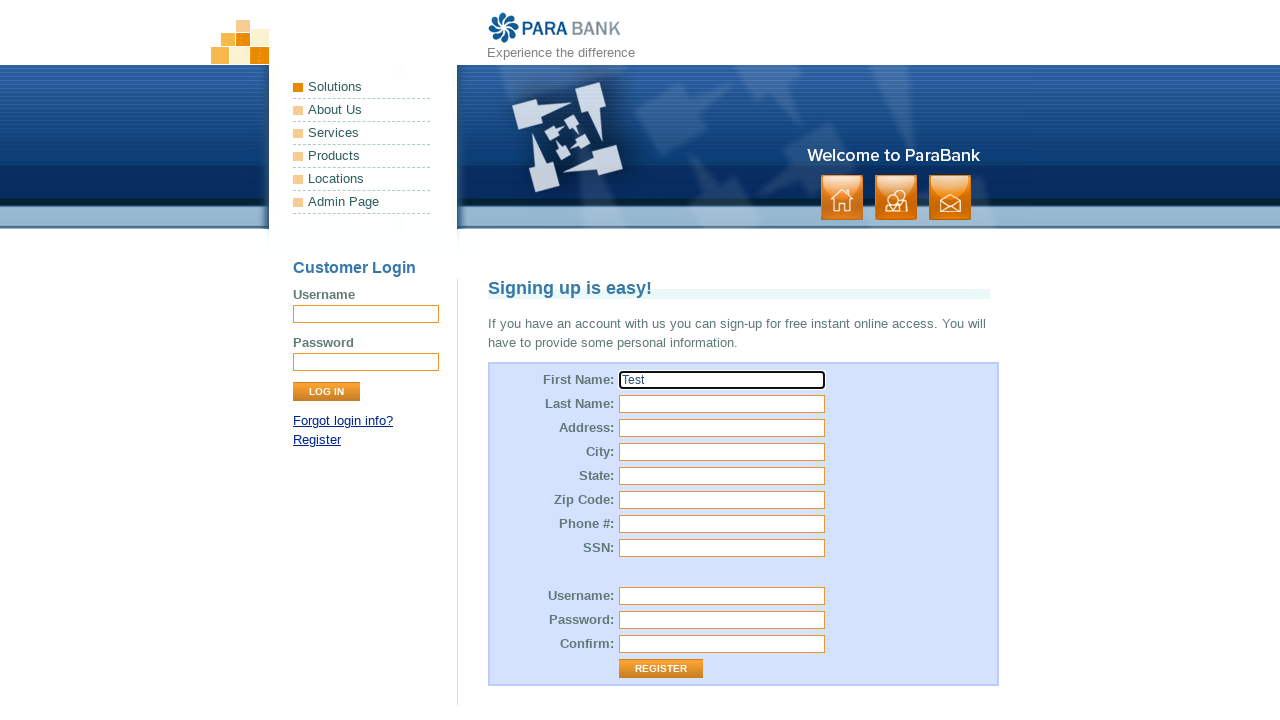

Filled last name field with 'User' on #customer\.lastName
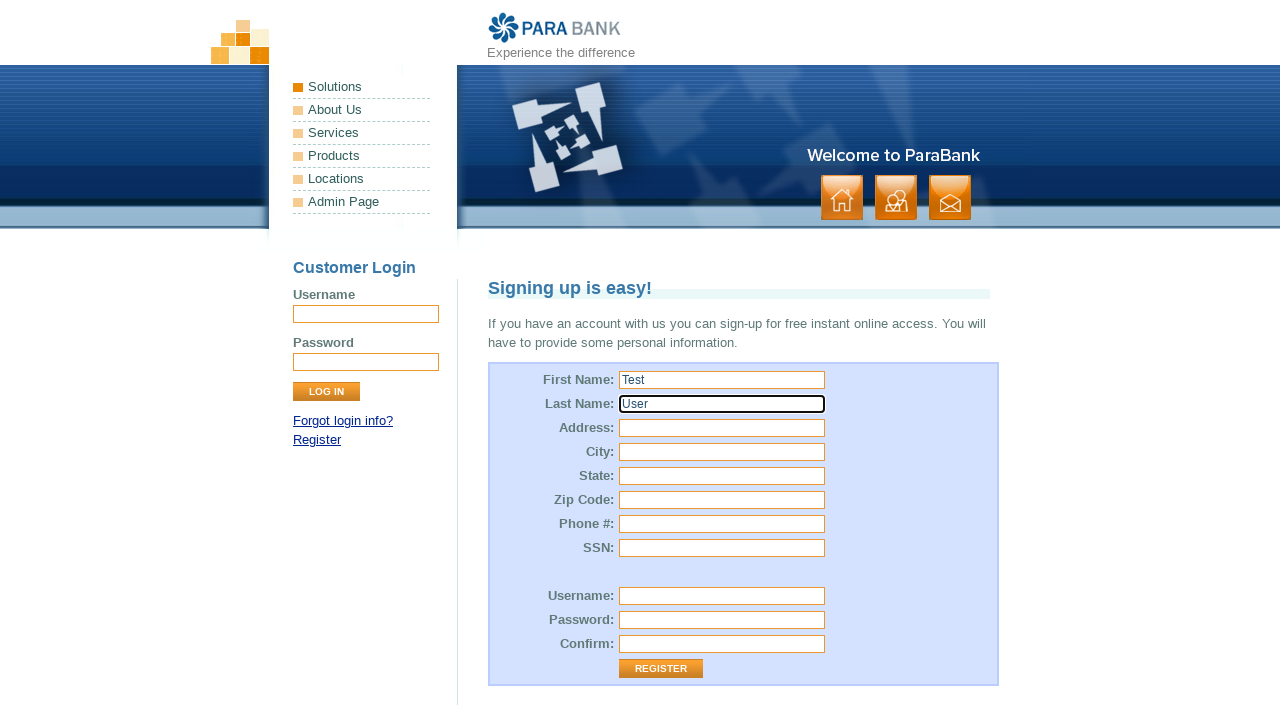

Filled street address with '123 Test St' on #customer\.address\.street
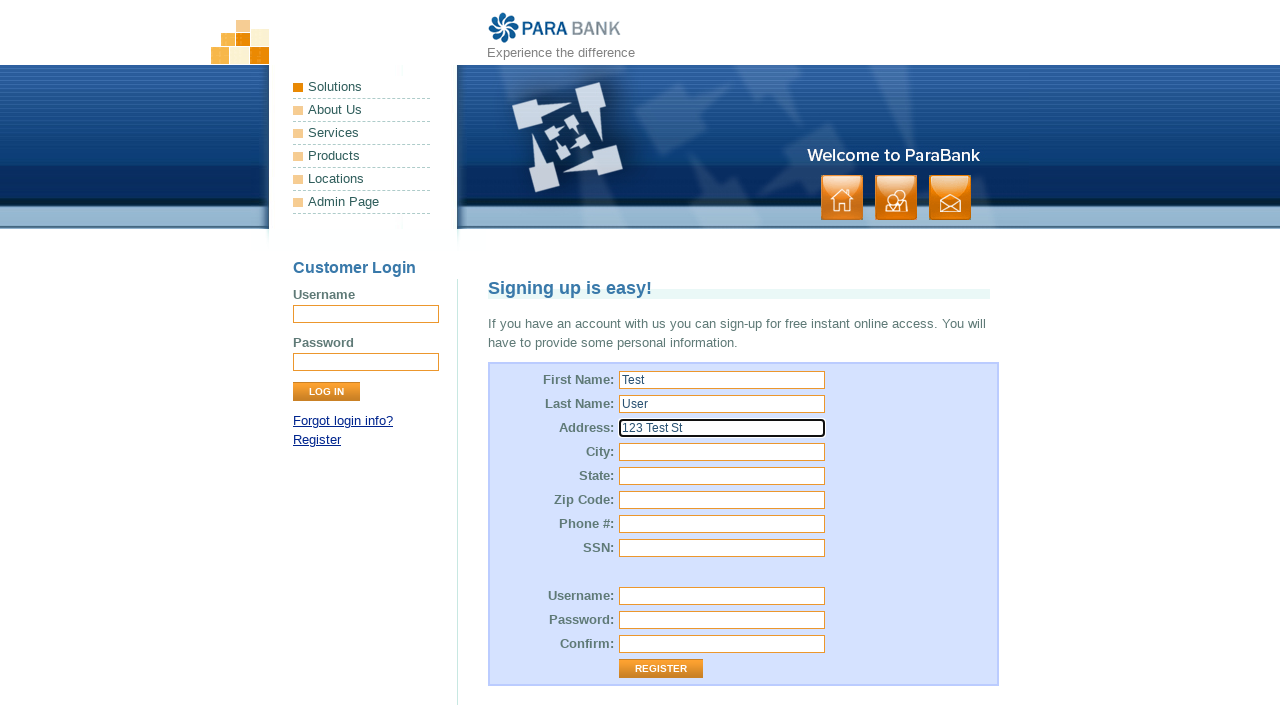

Filled city field with 'Testville' on #customer\.address\.city
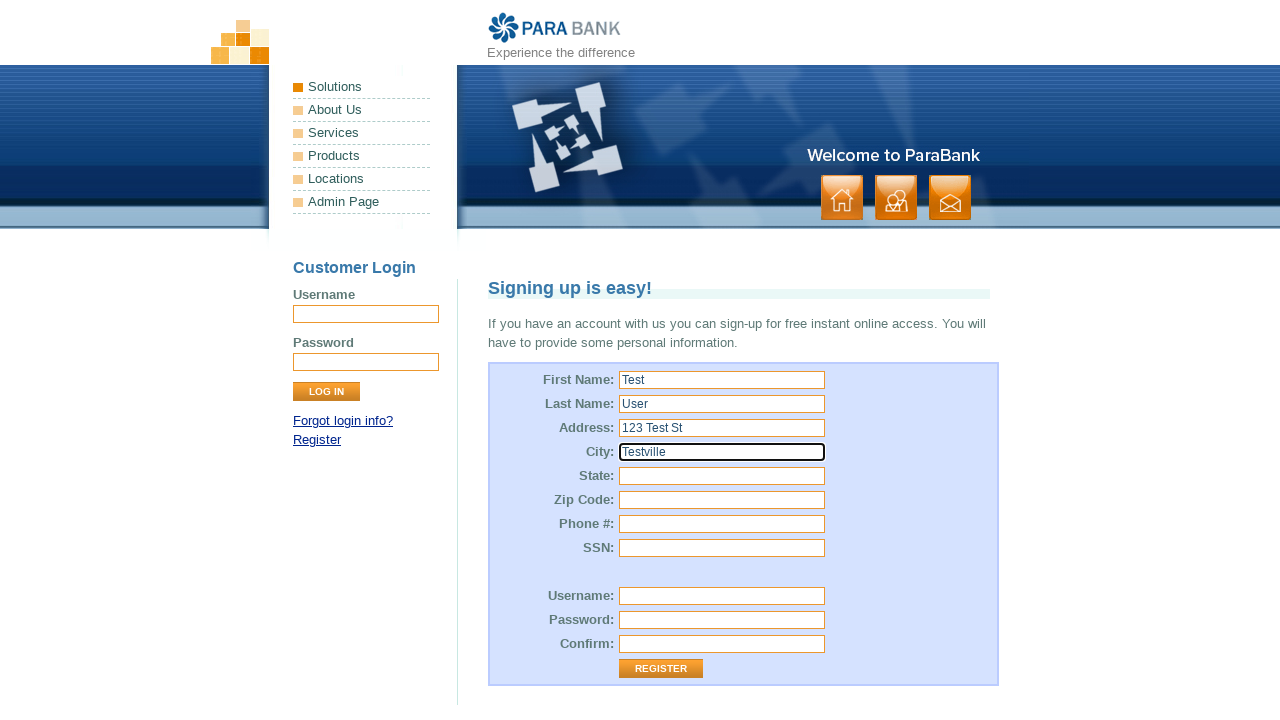

Filled state field with 'TS' on #customer\.address\.state
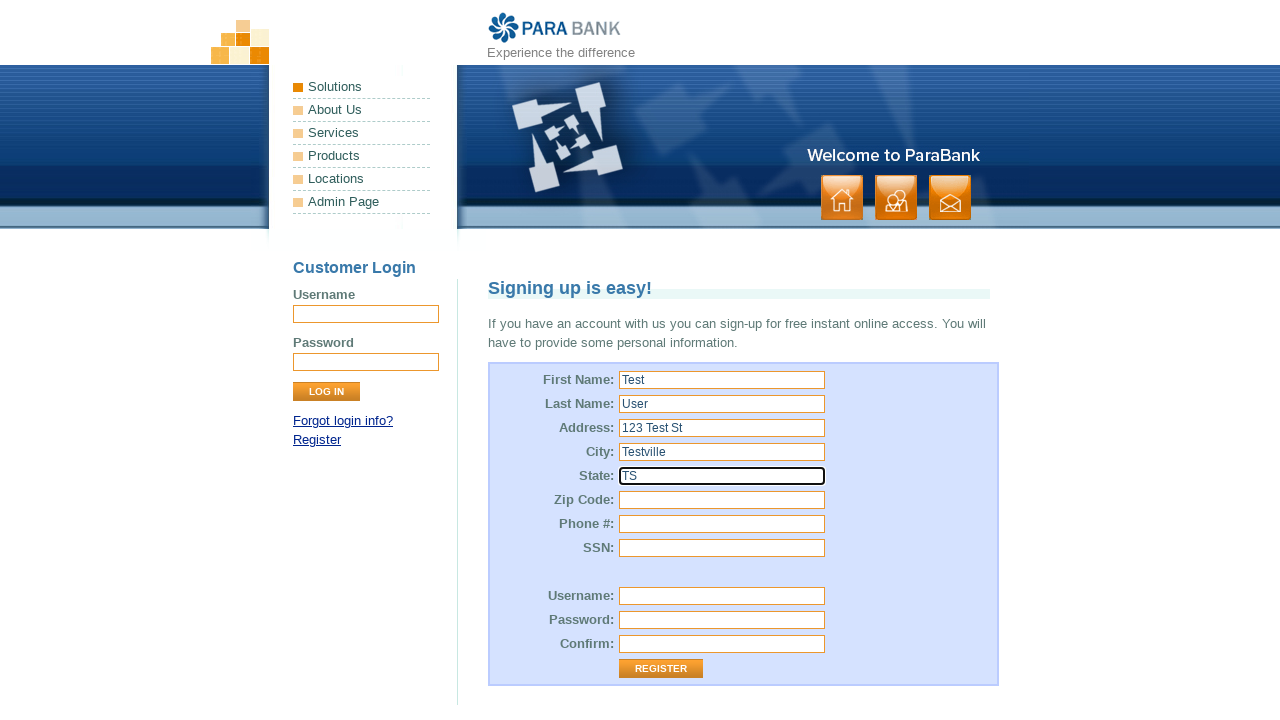

Filled zip code field with '12345' on #customer\.address\.zipCode
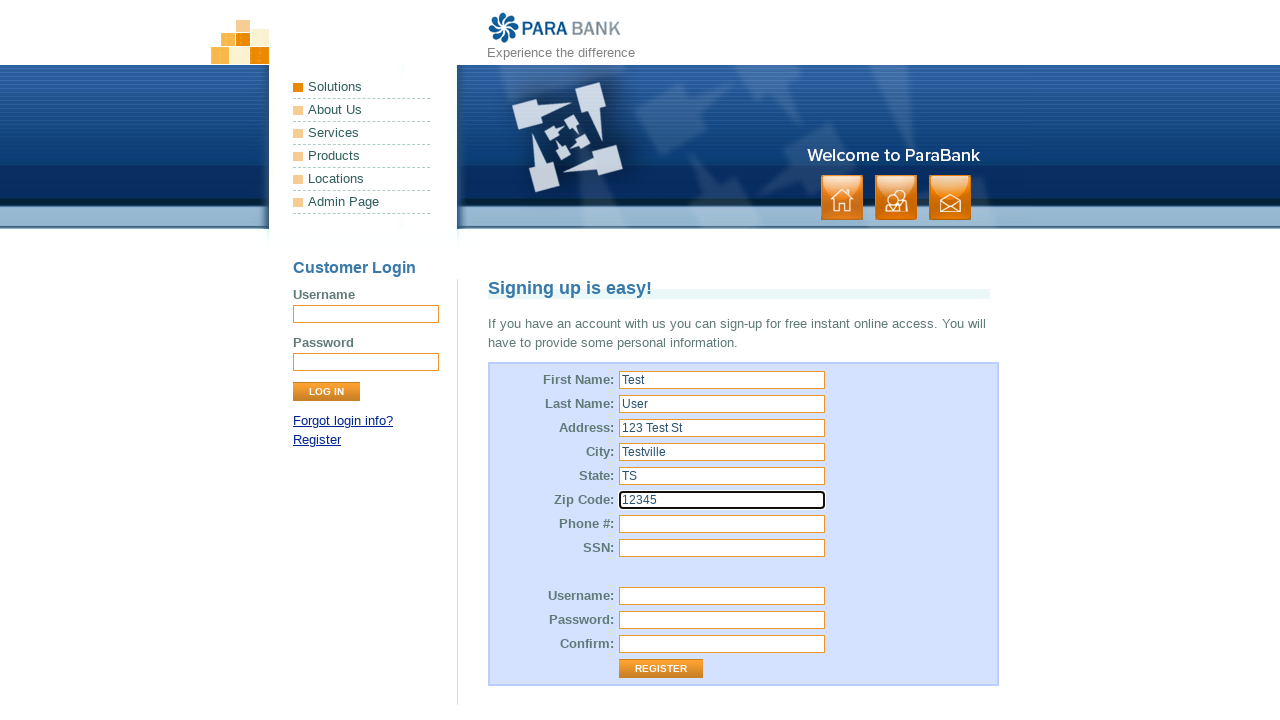

Filled phone number field with '555-123-4567' on #customer\.phoneNumber
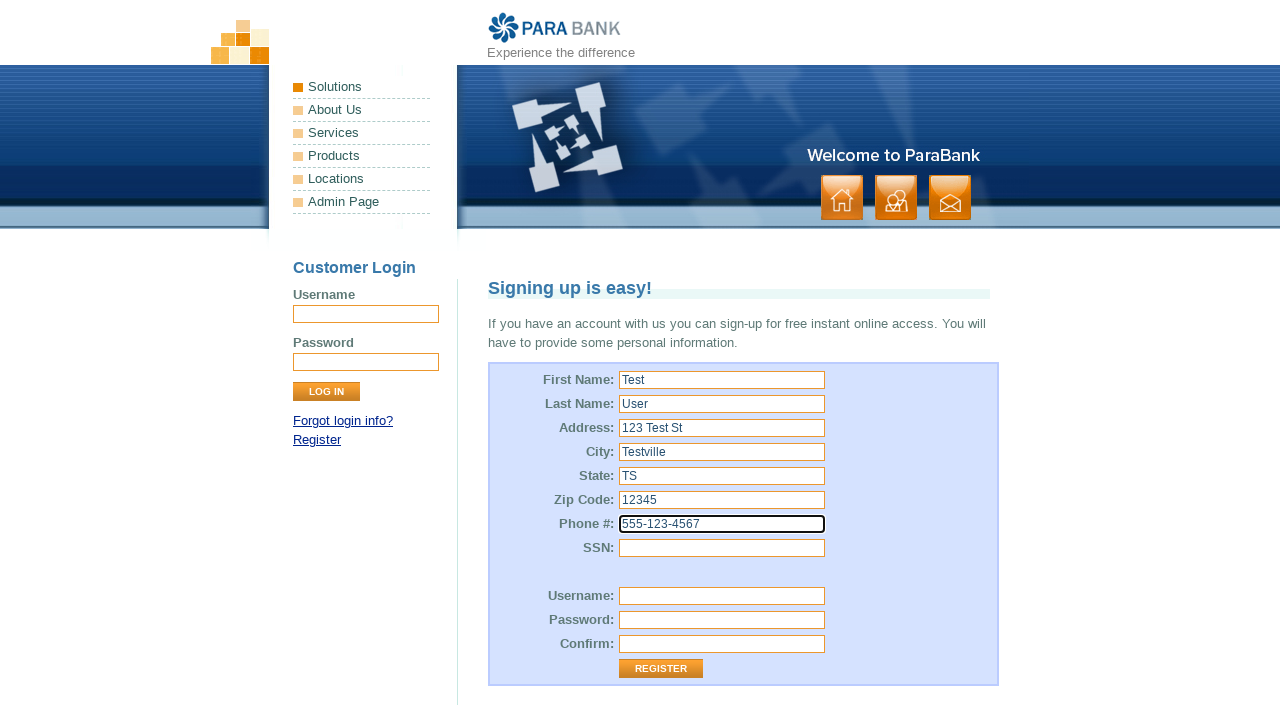

Filled SSN field with '123-45-6789' on #customer\.ssn
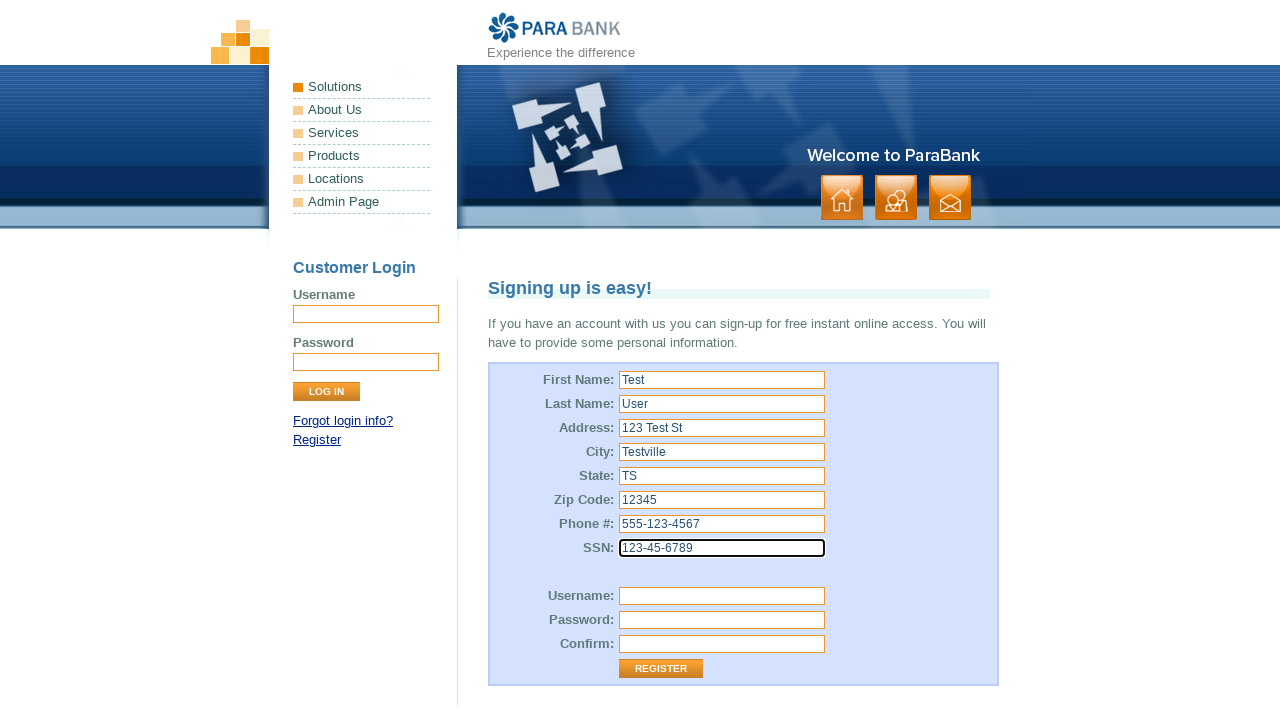

Filled username field with 'user1772050154526' on #customer\.username
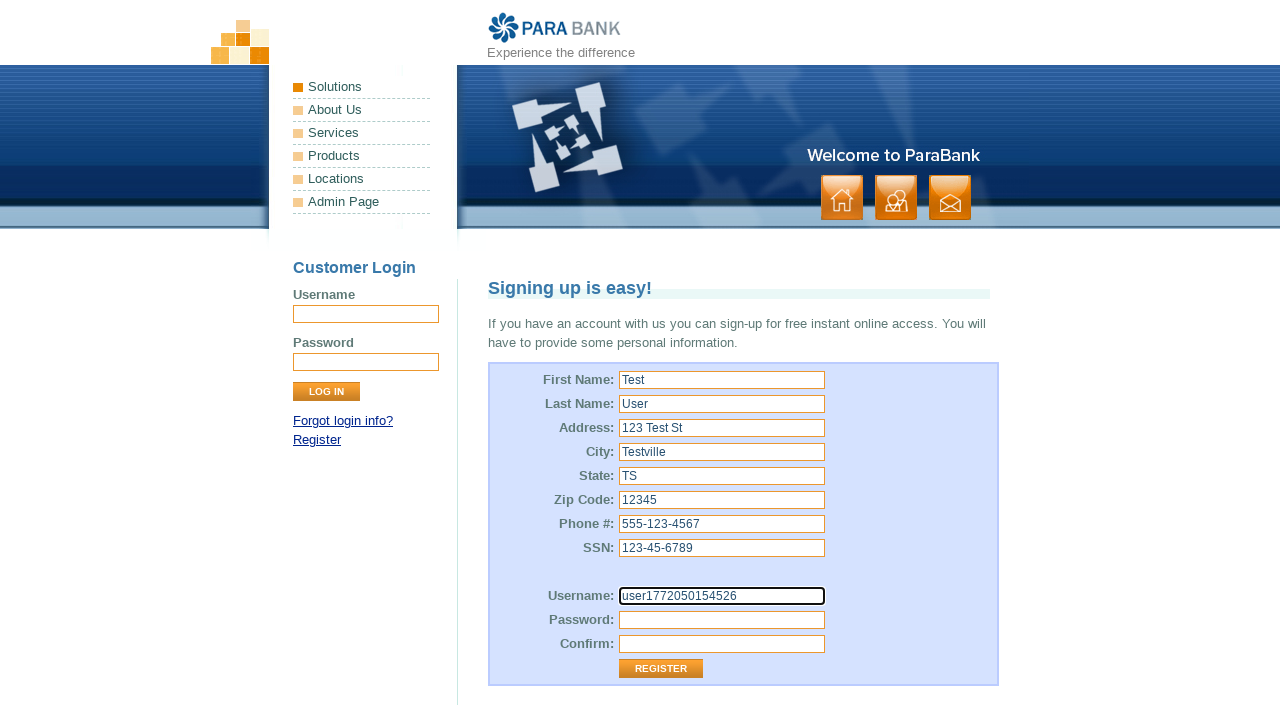

Filled password field on #customer\.password
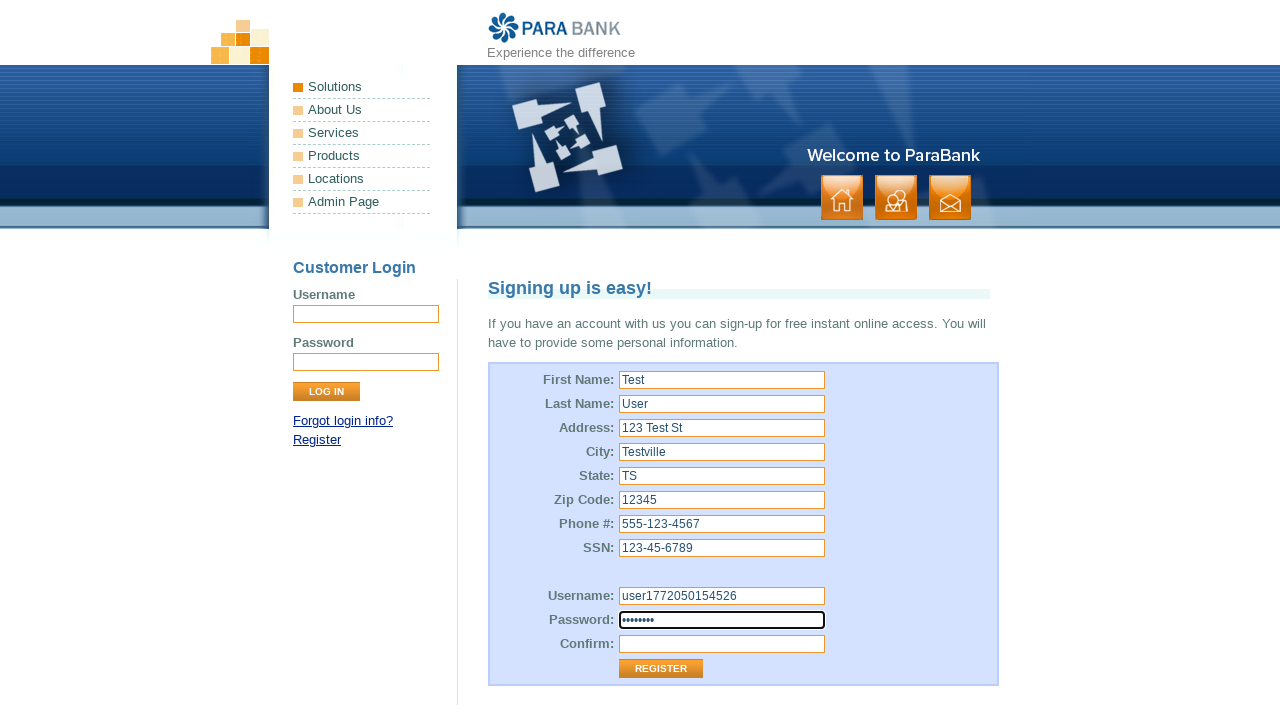

Filled password confirmation field on #repeatedPassword
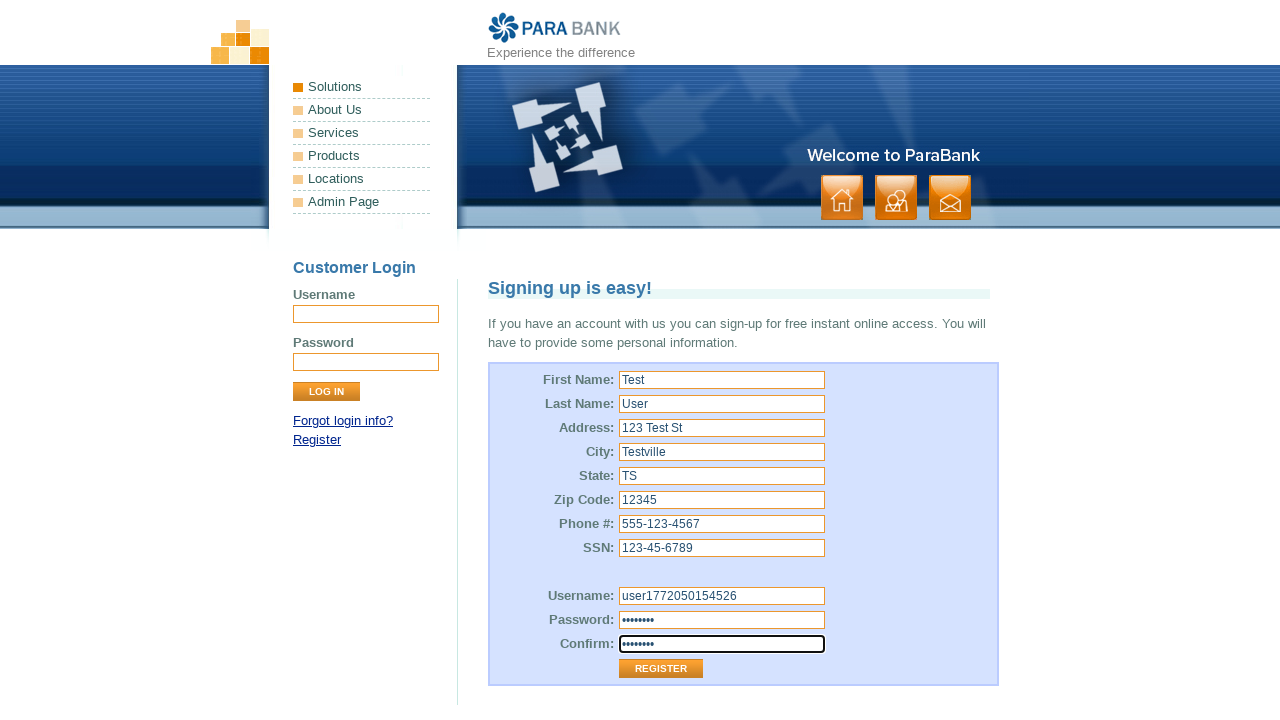

Clicked Register button to submit form at (661, 669) on input[value='Register']
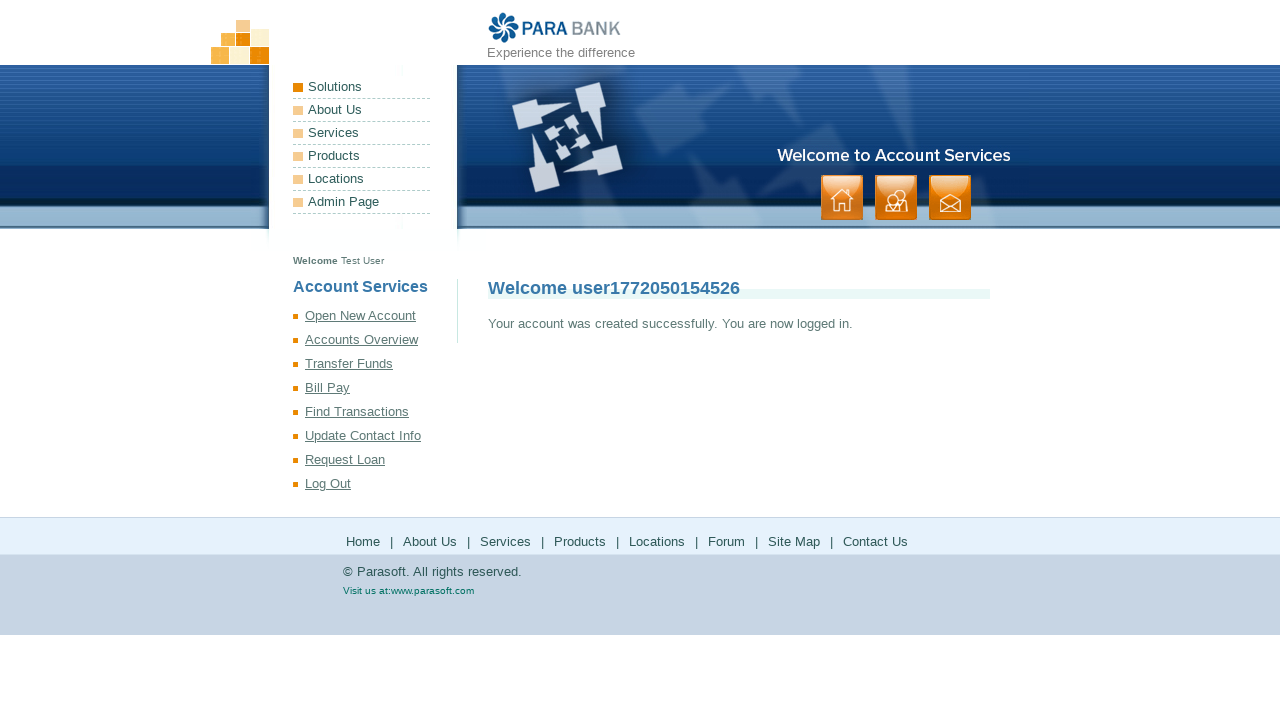

Registration completed and success panel loaded
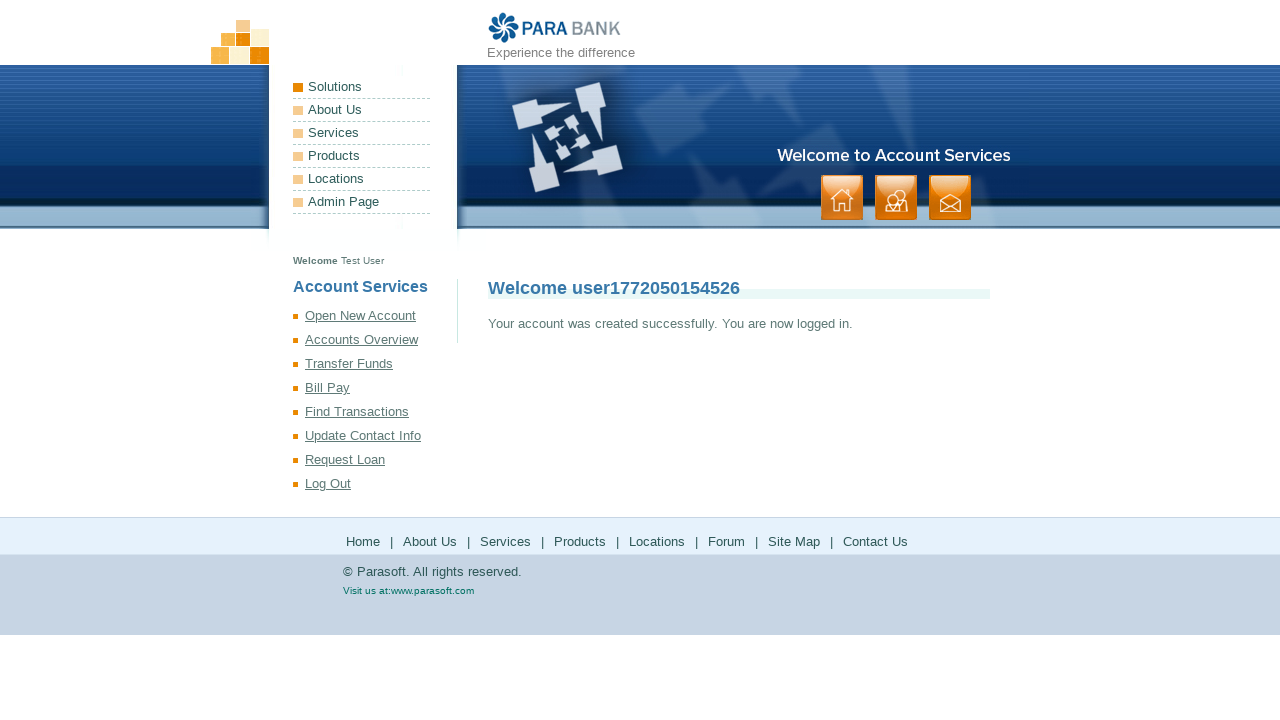

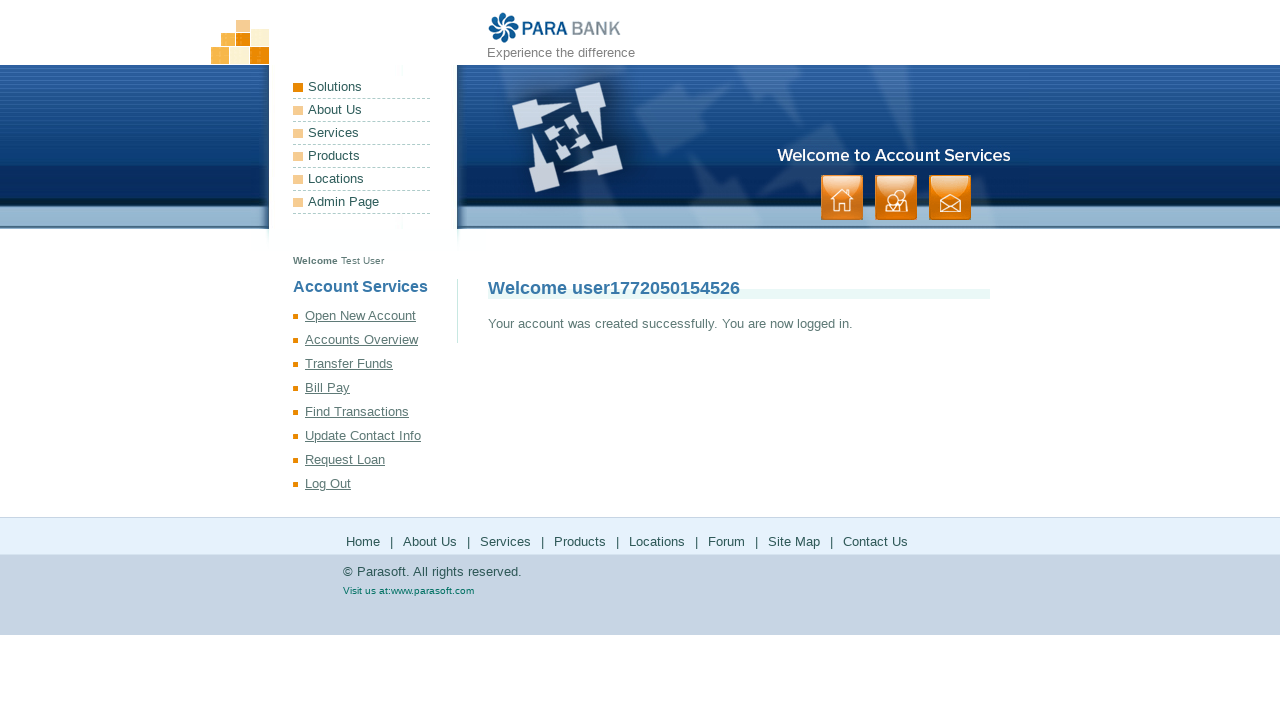